Tests autocomplete functionality by typing partial text, selecting from dropdown suggestions, and verifying the selected value

Starting URL: https://www.rahulshettyacademy.com/AutomationPractice/

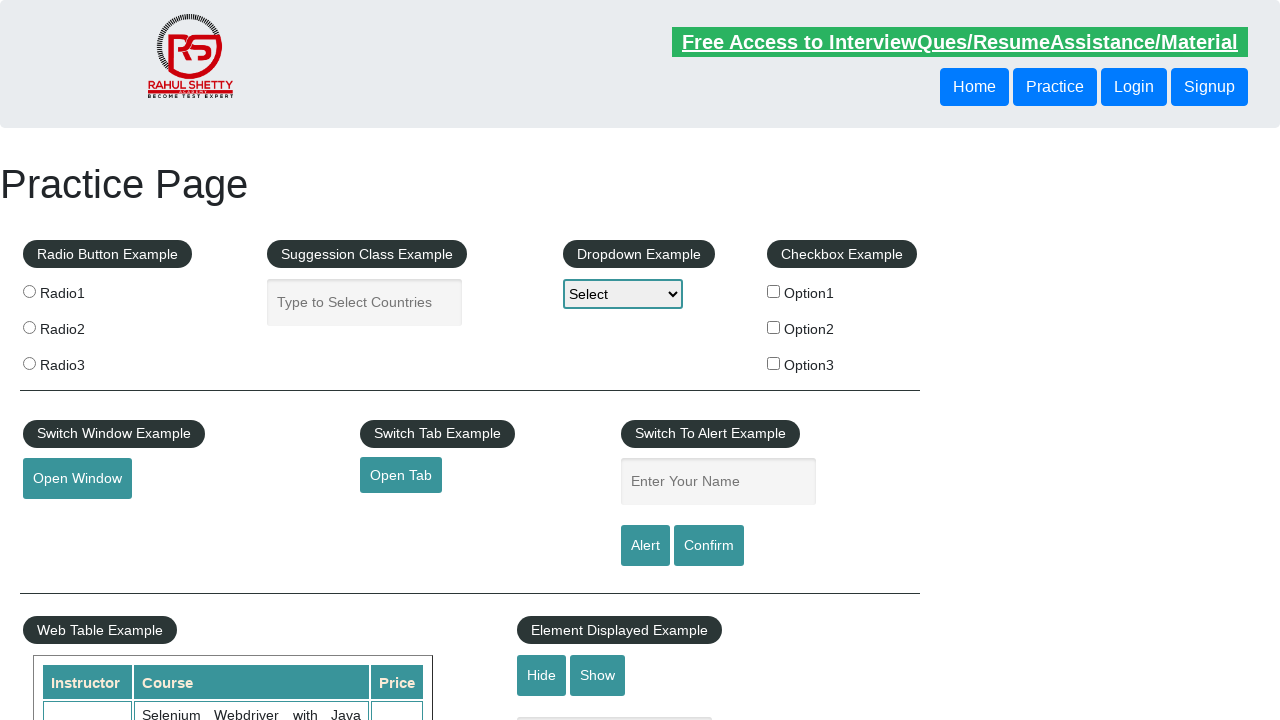

Filled autocomplete field with partial text 'ita' on #autocomplete
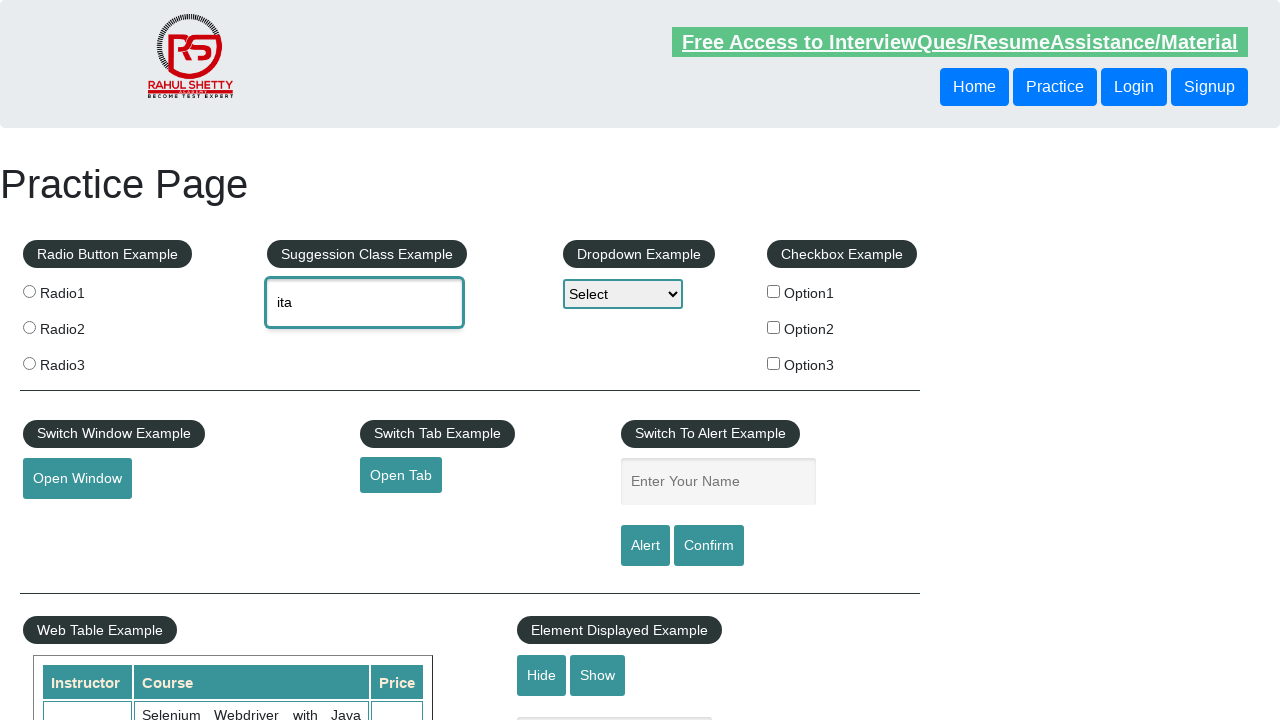

Dropdown suggestions appeared
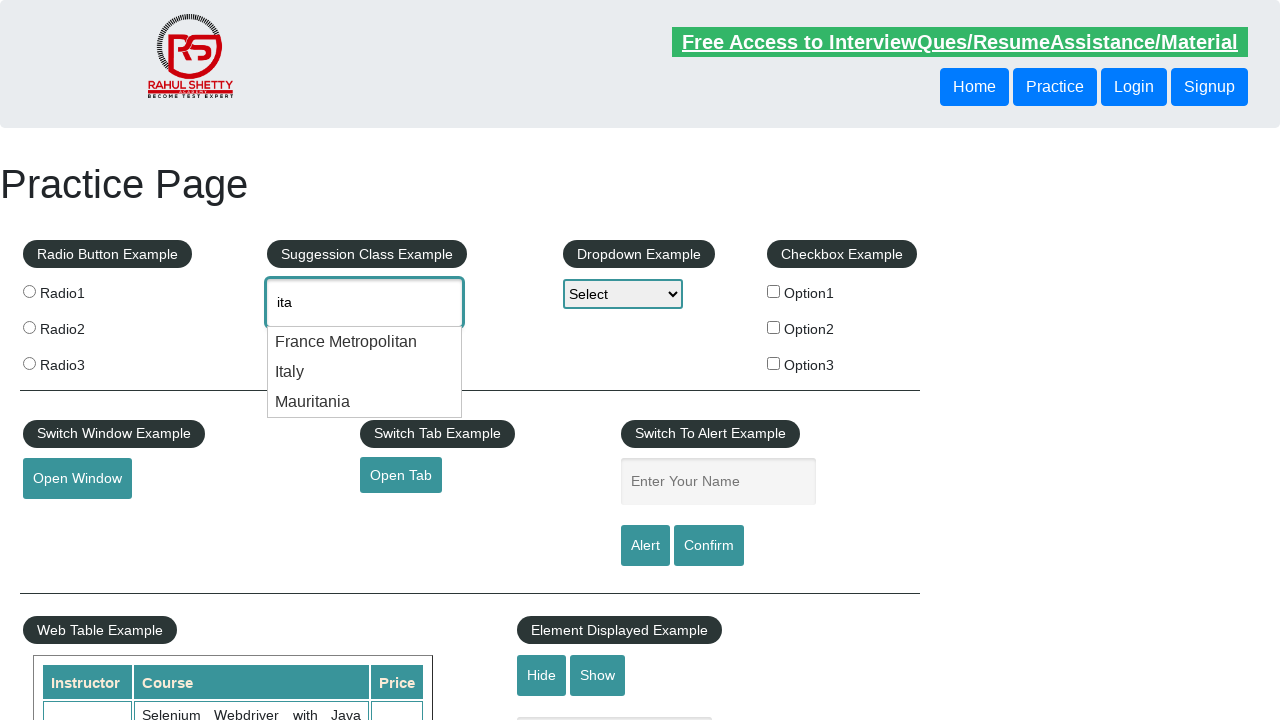

Retrieved all dropdown option elements
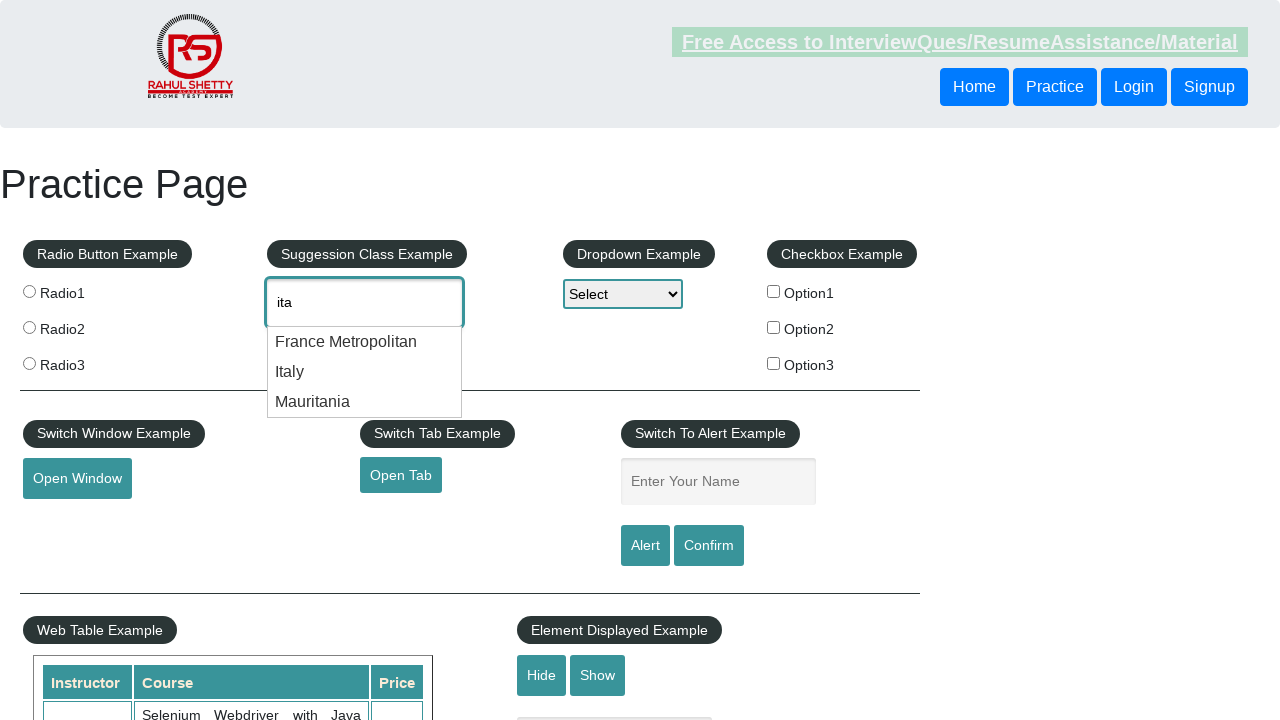

Selected 'Italy' from dropdown suggestions at (365, 372) on li.ui-menu-item div >> nth=1
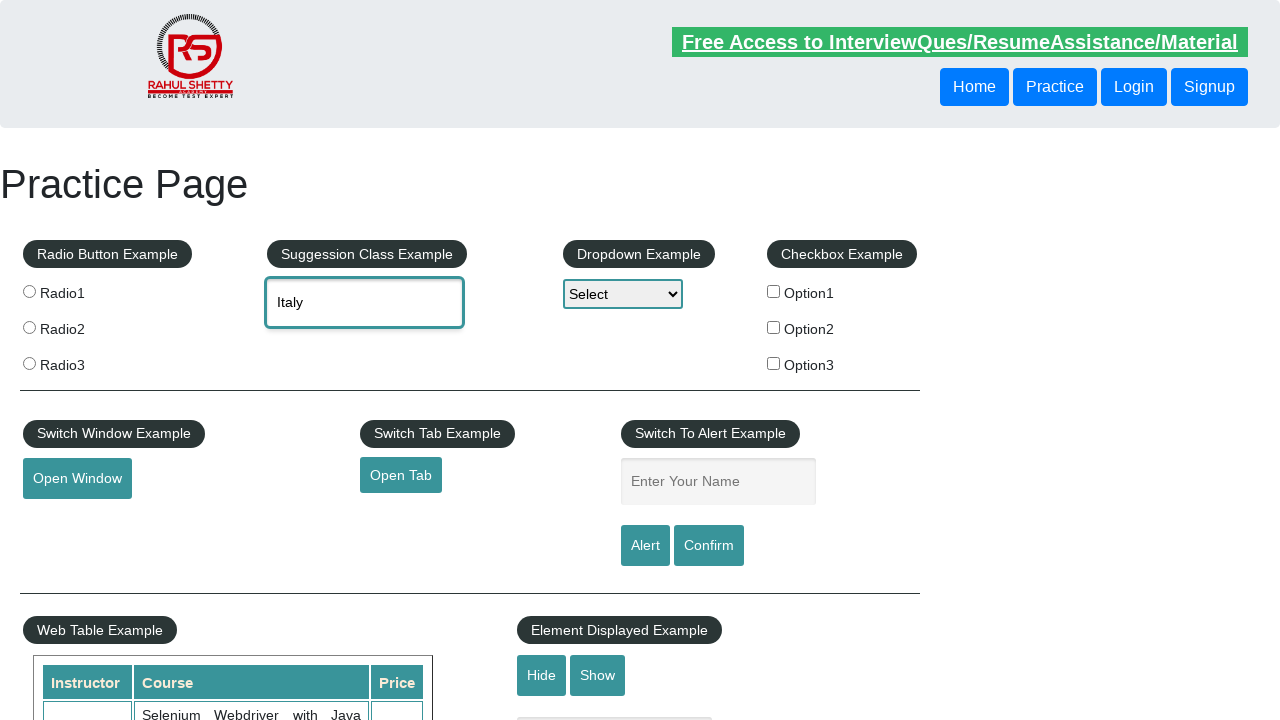

Verified autocomplete field contains 'Italy'
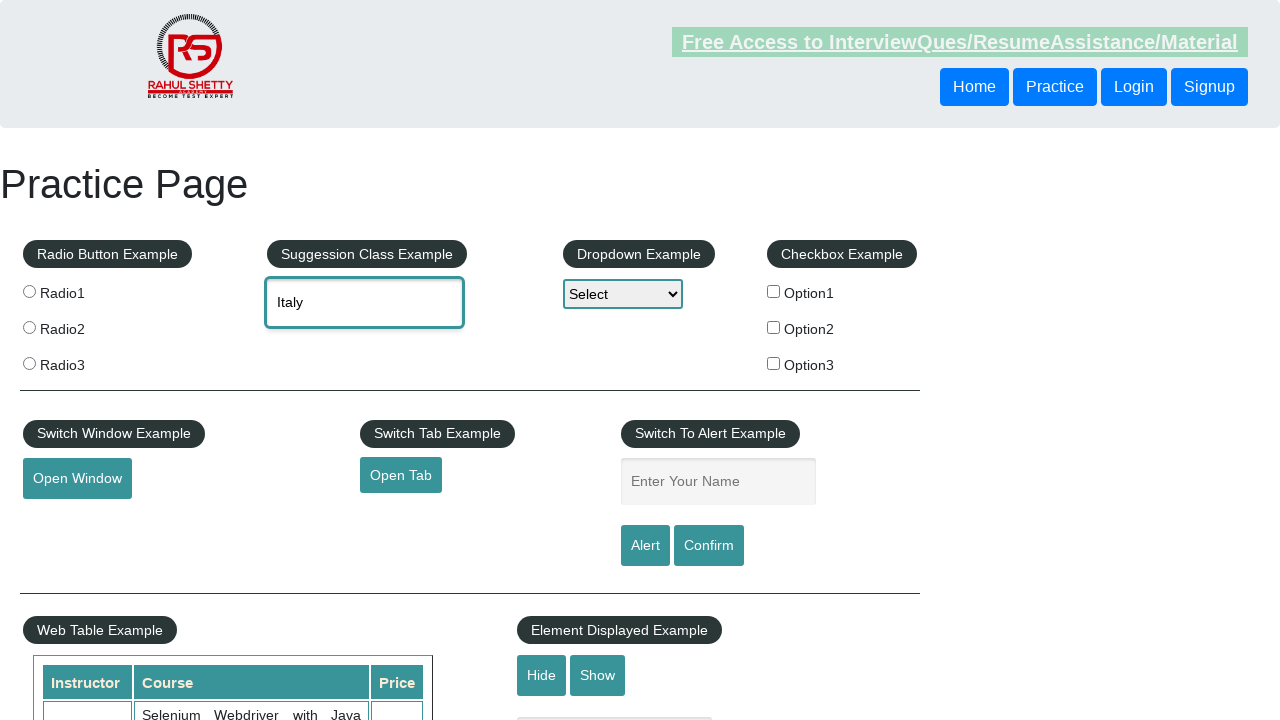

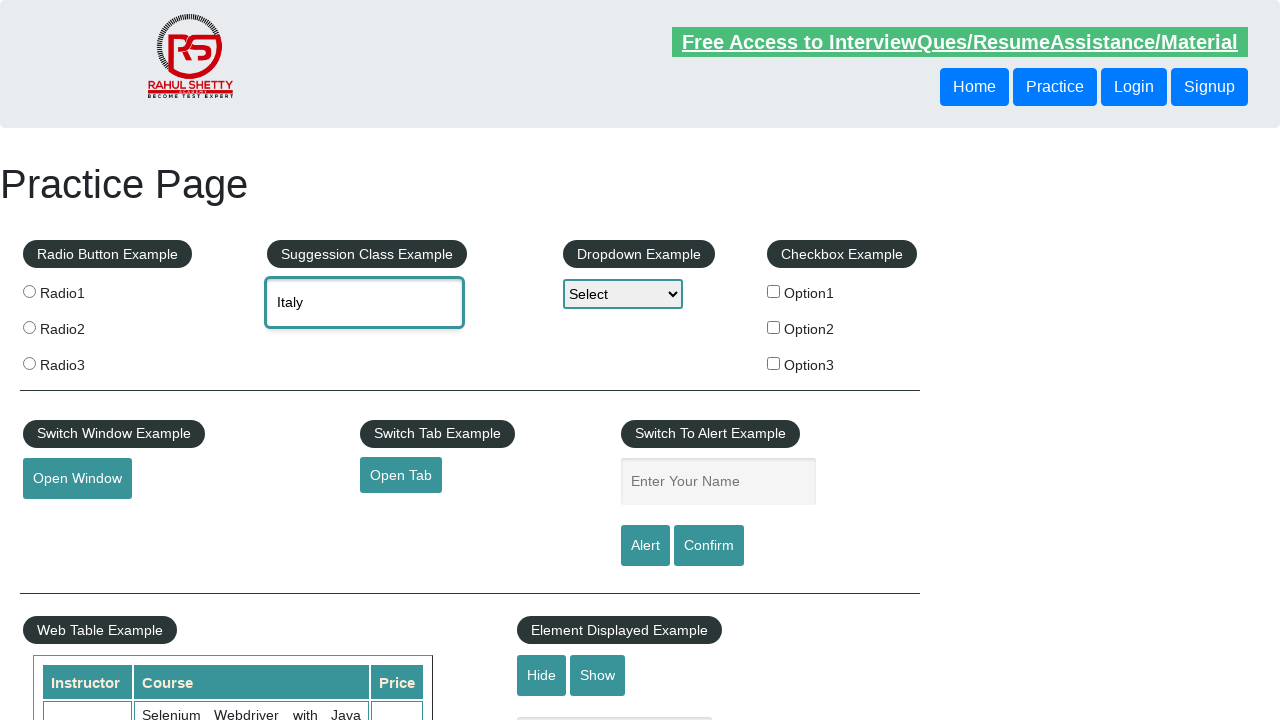